Tests right-click context menu functionality by performing a right-click on a designated area, verifying the alert text, then clicking a link that opens a new tab and verifying the content on the new page.

Starting URL: https://the-internet.herokuapp.com/context_menu

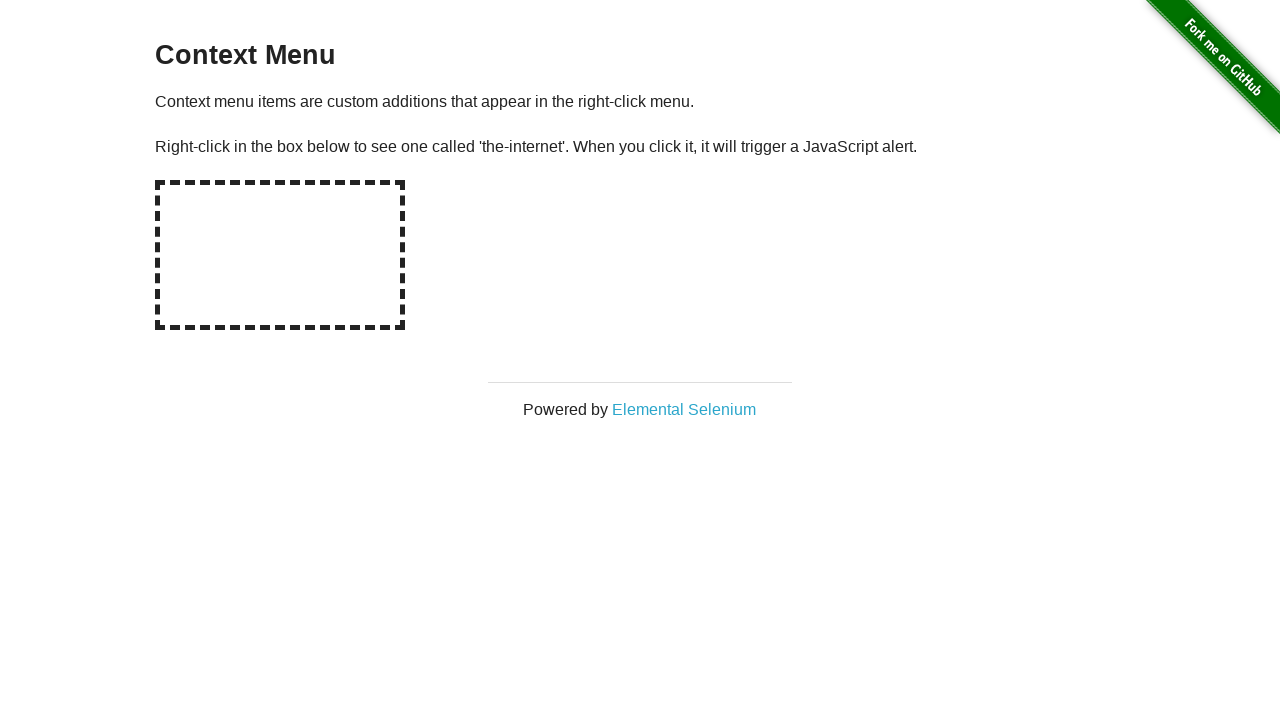

Right-clicked on hot spot area to trigger context menu at (280, 255) on #hot-spot
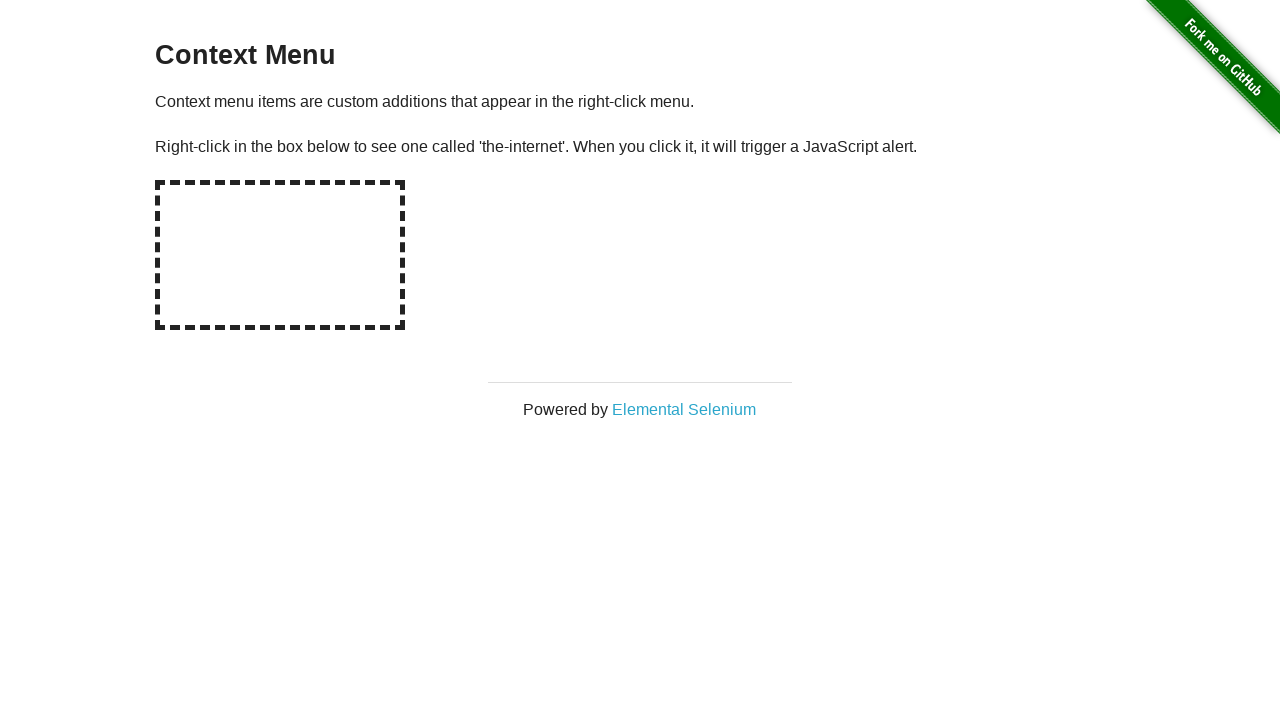

Registered dialog handler to capture and accept alerts
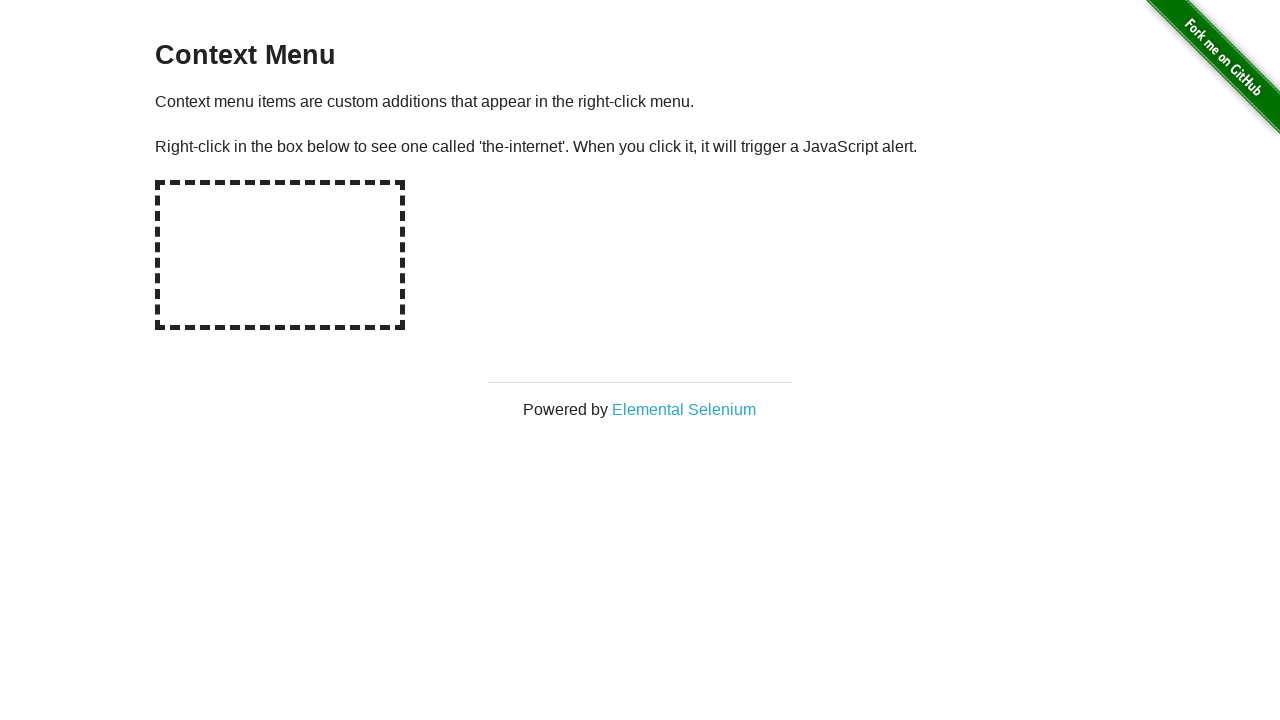

Right-clicked on hot spot again to trigger alert with handler active at (280, 255) on #hot-spot
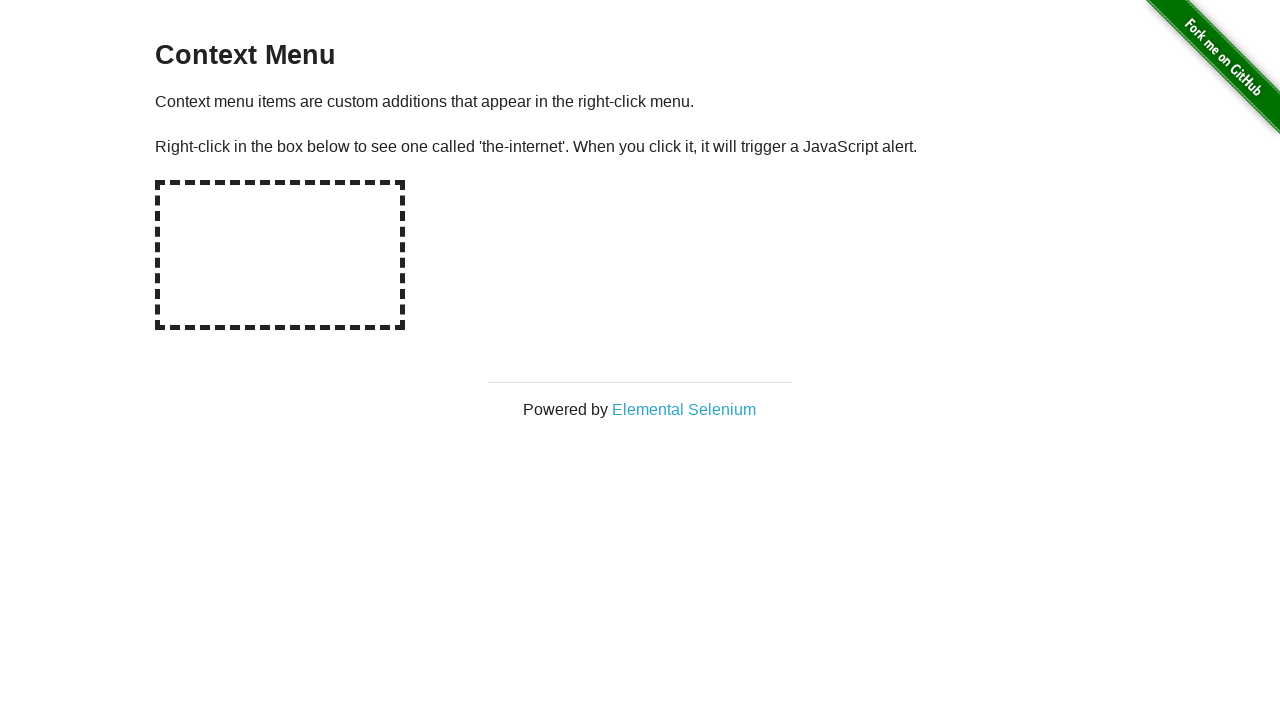

Waited for dialog to be processed
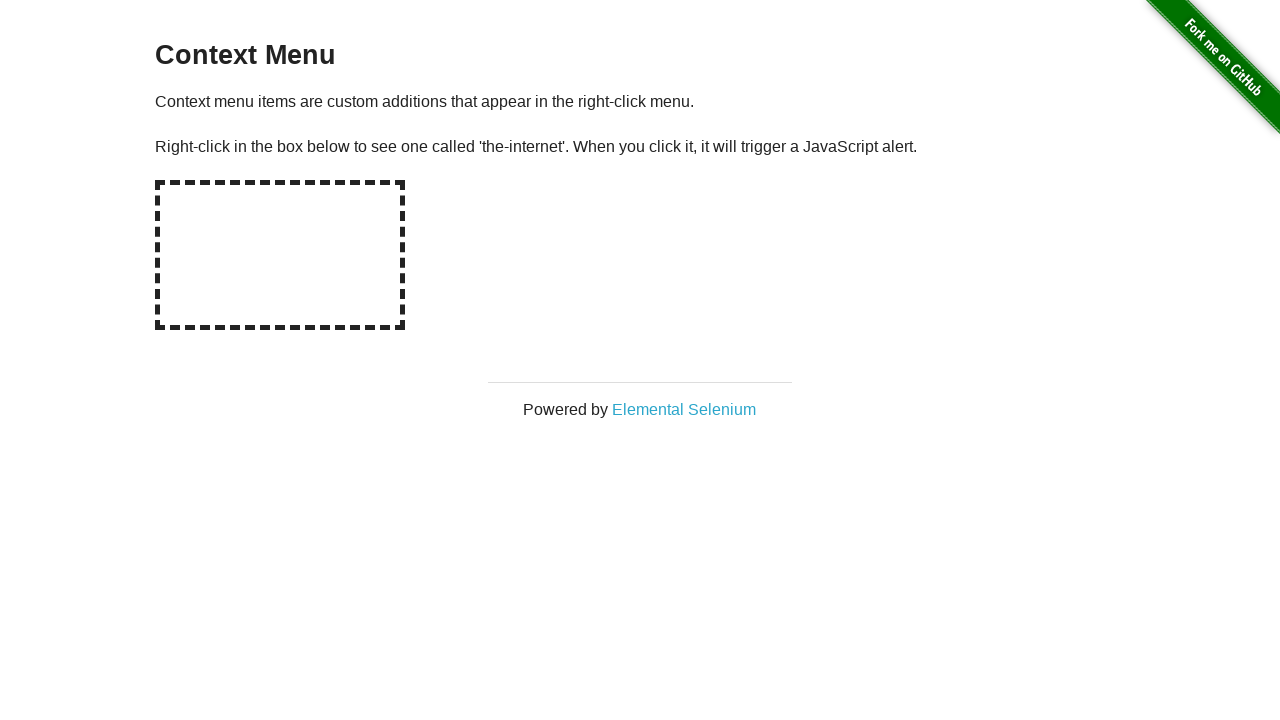

Verified alert message was 'You selected a context menu'
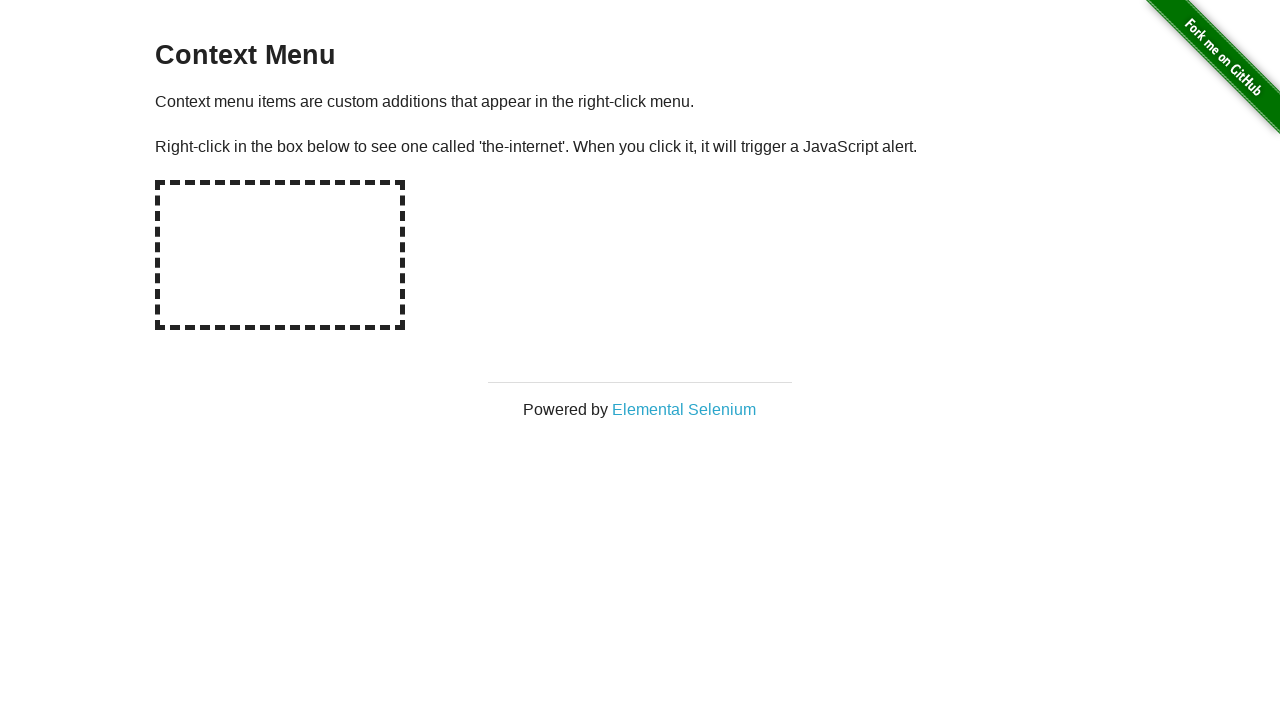

Clicked on Elemental Selenium link to open new tab at (684, 409) on a:has-text('Elemental Selenium')
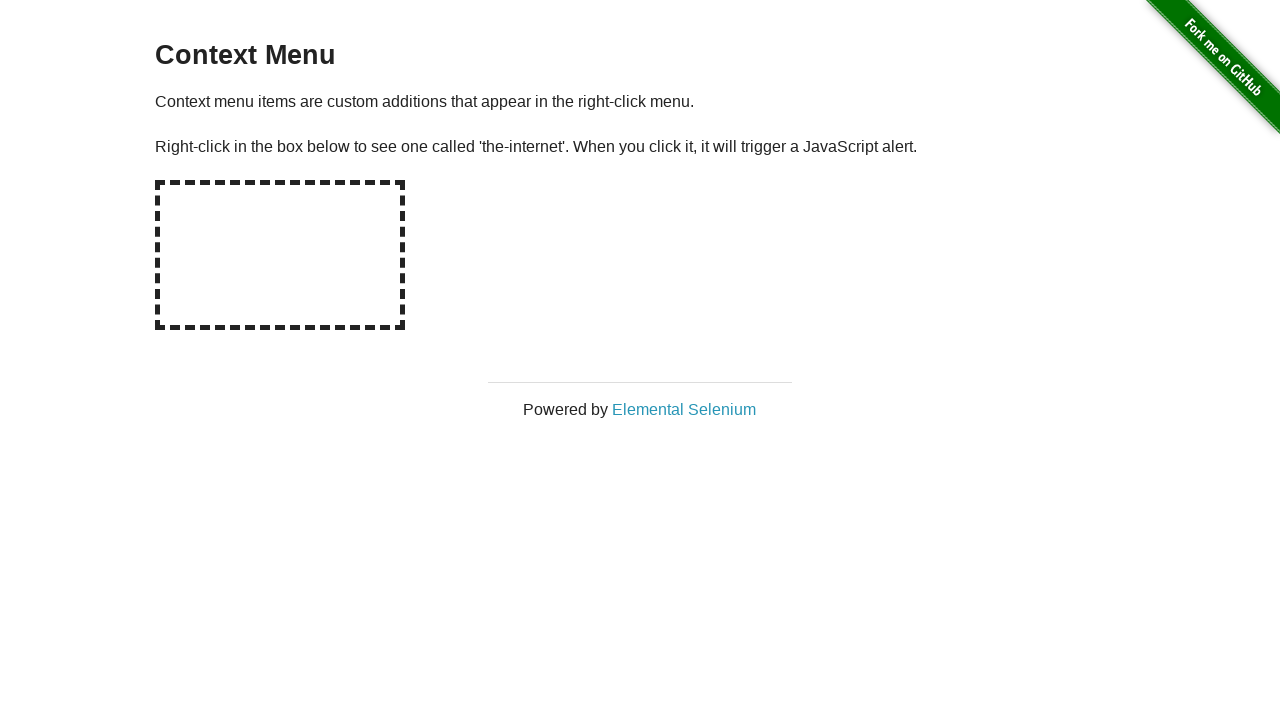

New page loaded and ready
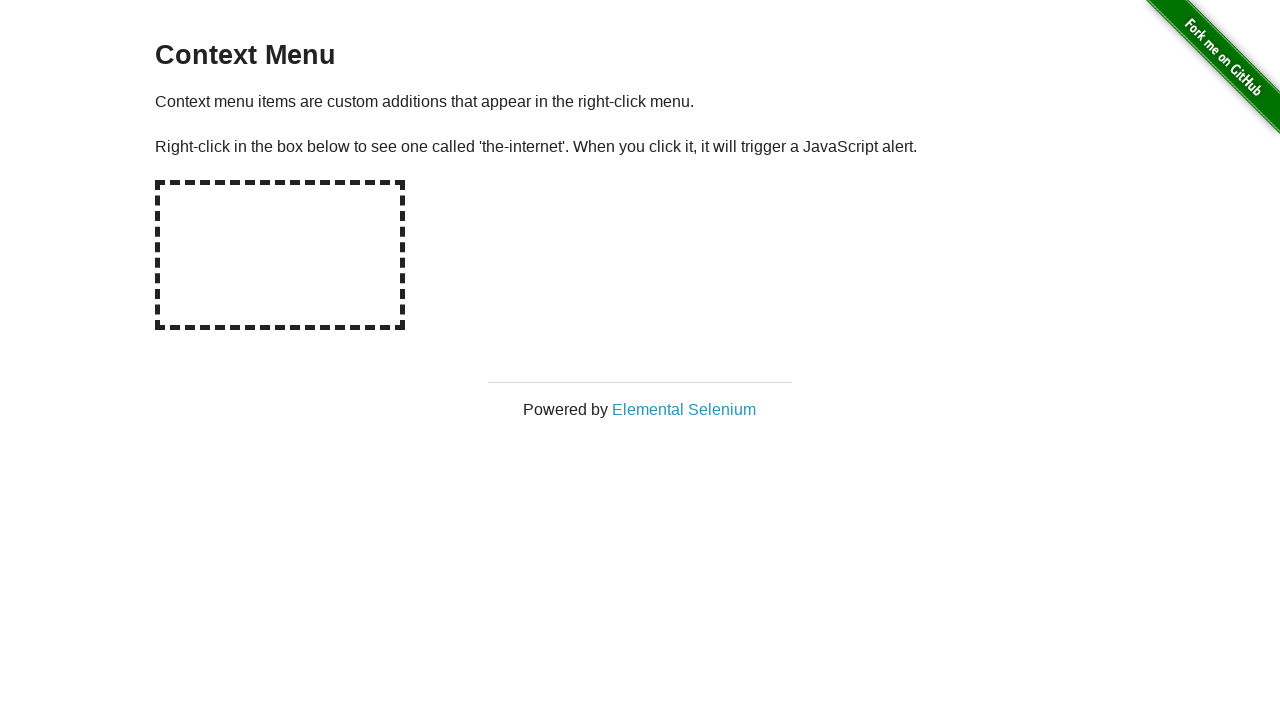

Verified h1 heading on new page is 'Elemental Selenium'
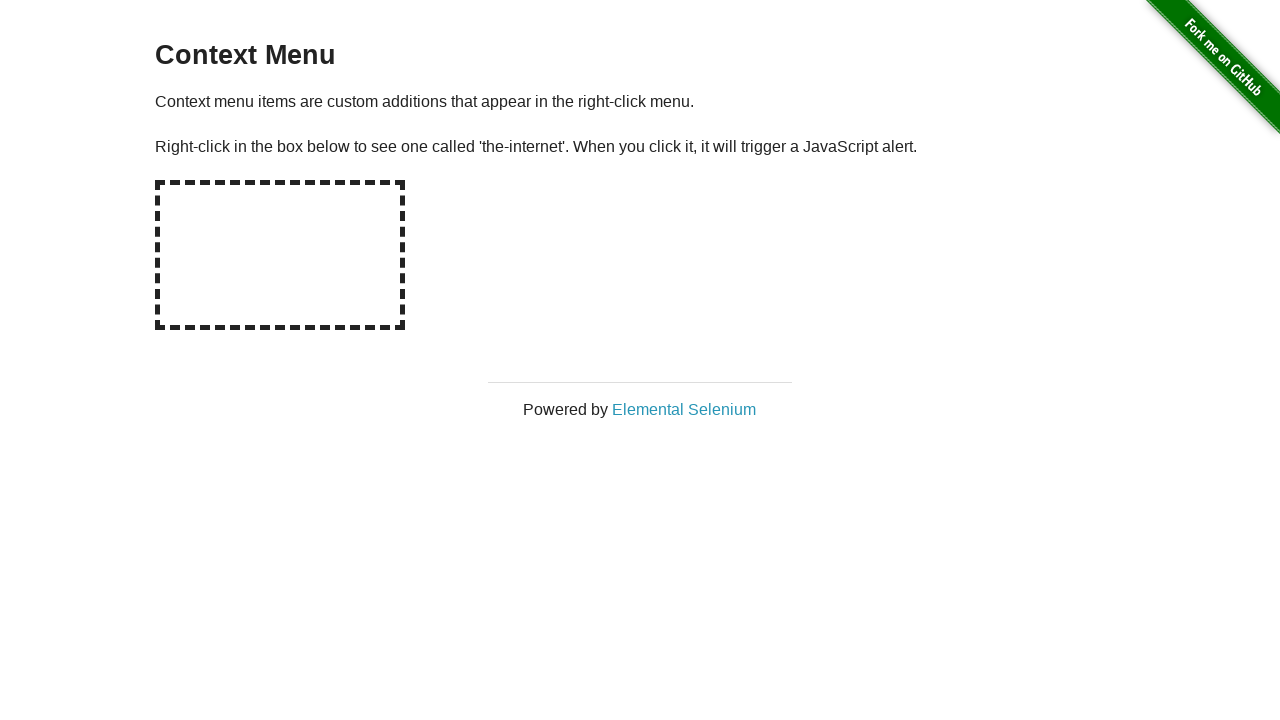

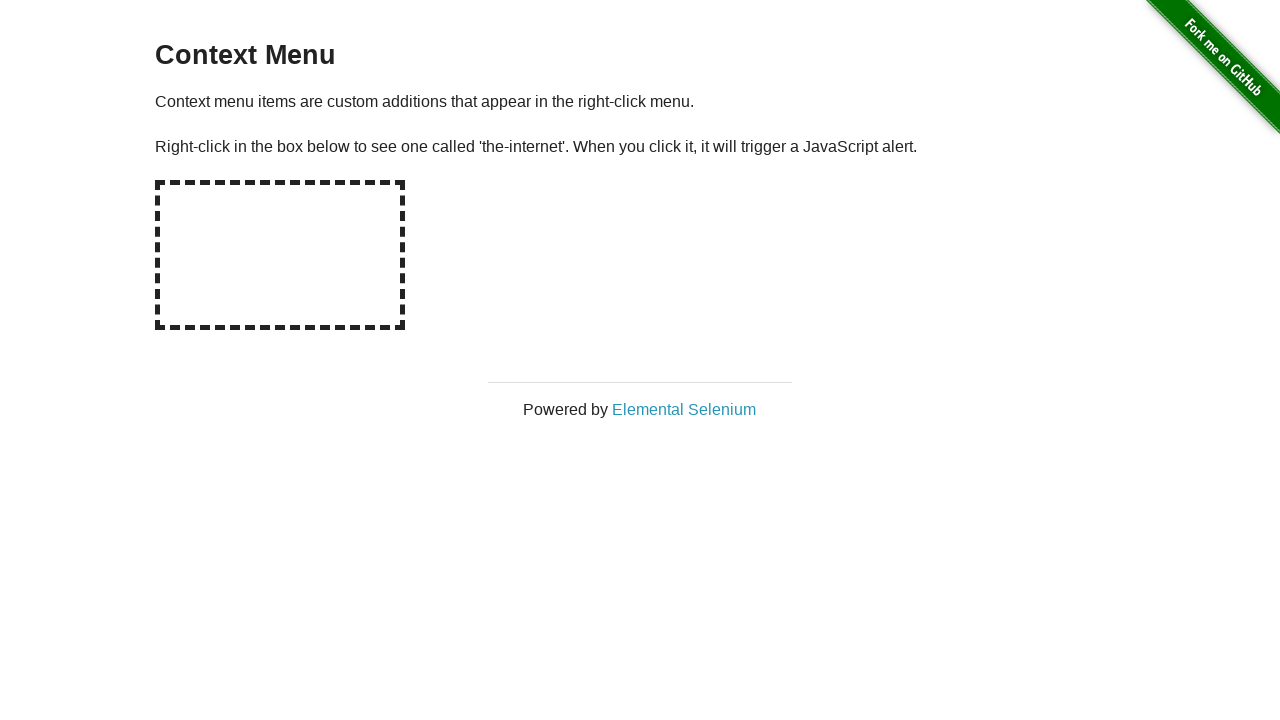